Tests jQuery UI custom dropdown by selecting different options from multiple dropdown menus (speed, files, number, salutation) and verifying the selections

Starting URL: https://jqueryui.com/resources/demos/selectmenu/default.html

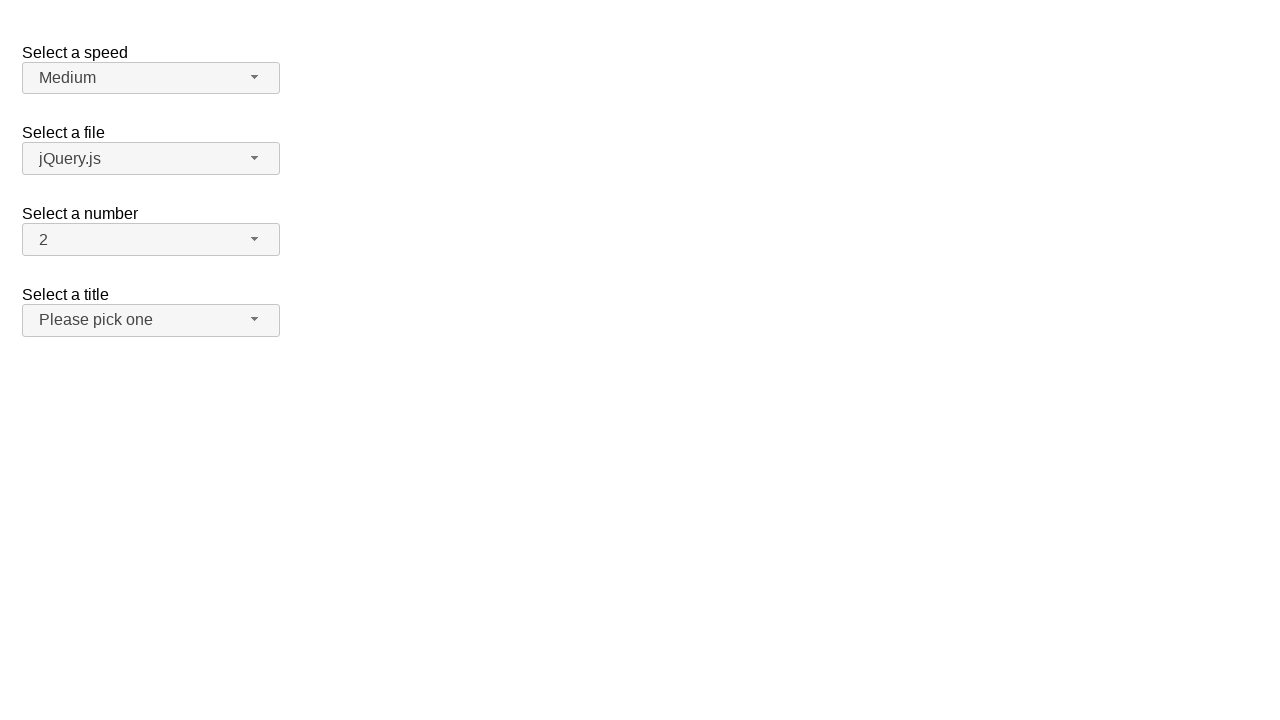

Clicked speed dropdown button to open menu at (151, 78) on xpath=//span[@id='speed-button']
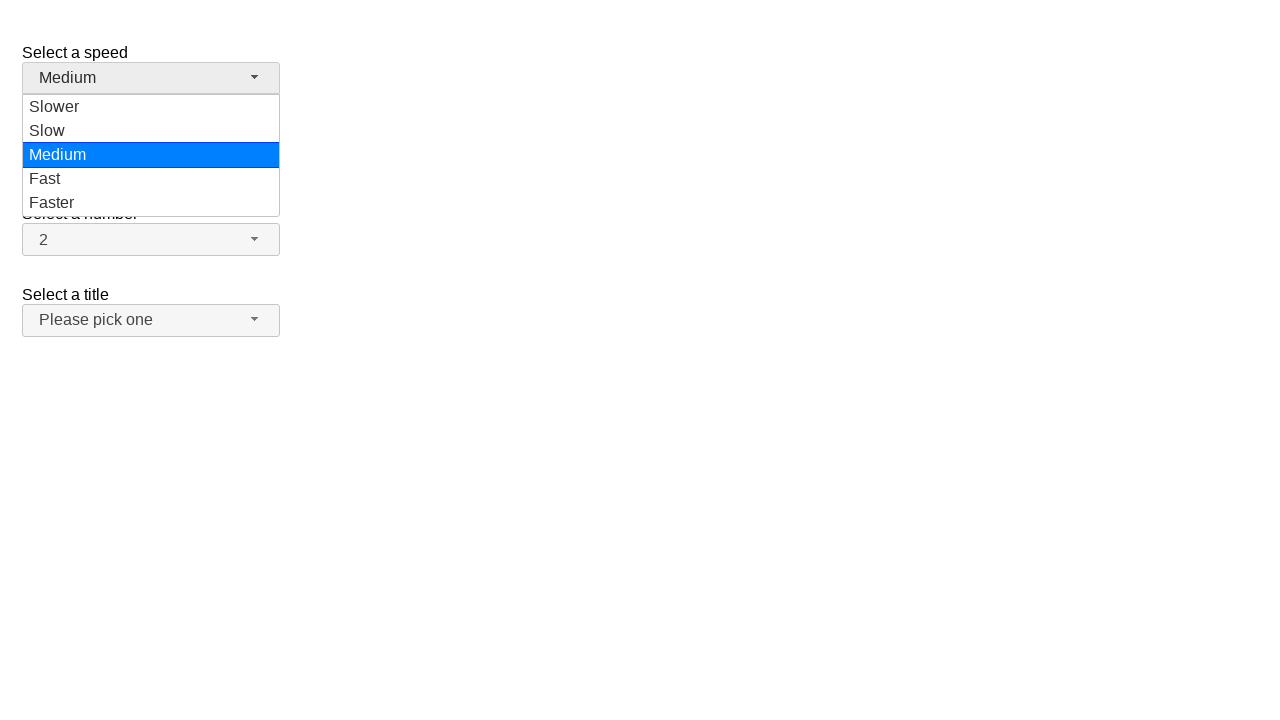

Speed dropdown menu loaded
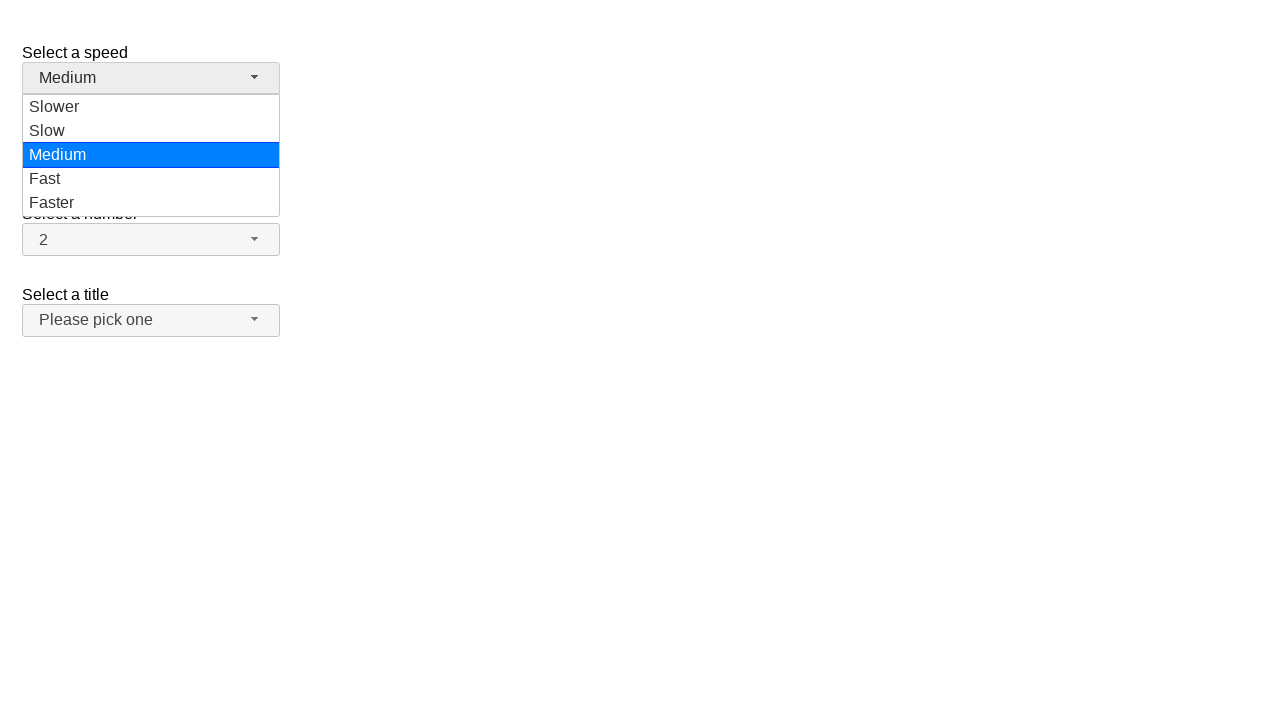

Selected 'Slow' option from speed dropdown at (151, 131) on xpath=//ul[@id='speed-menu']//div[text()='Slow']
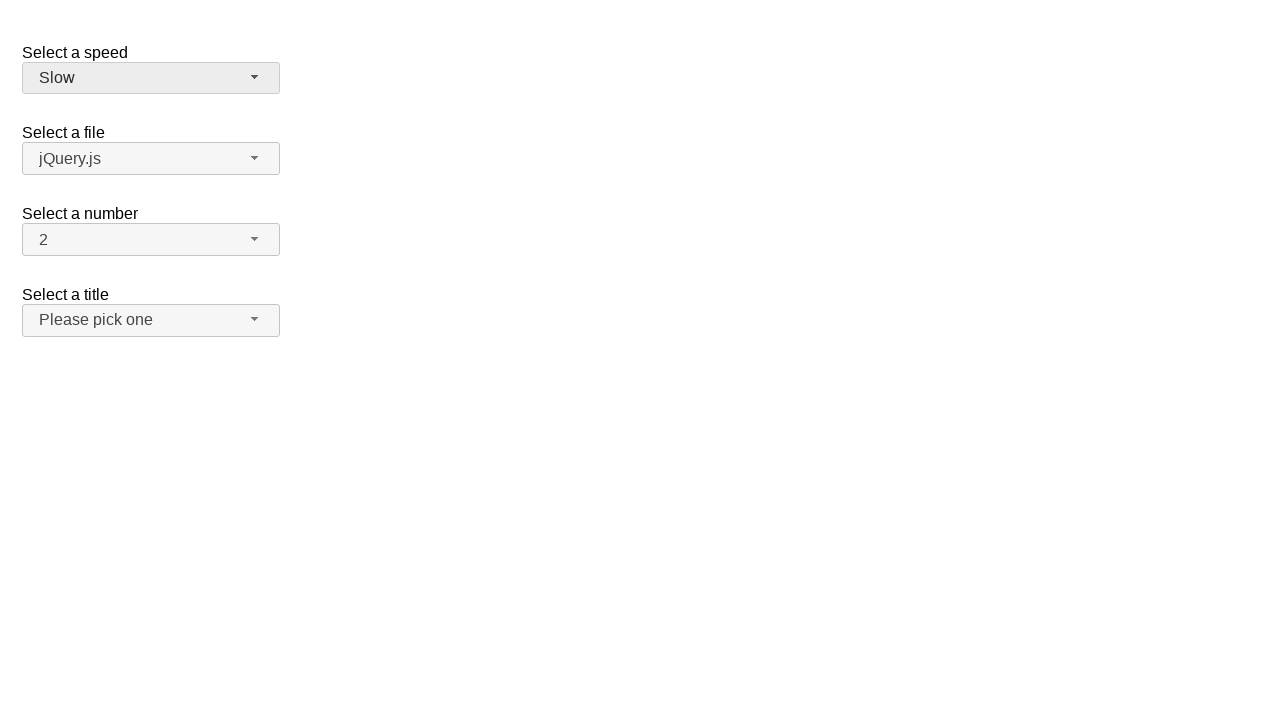

Clicked files dropdown button to open menu at (151, 159) on xpath=//span[@id='files-button']
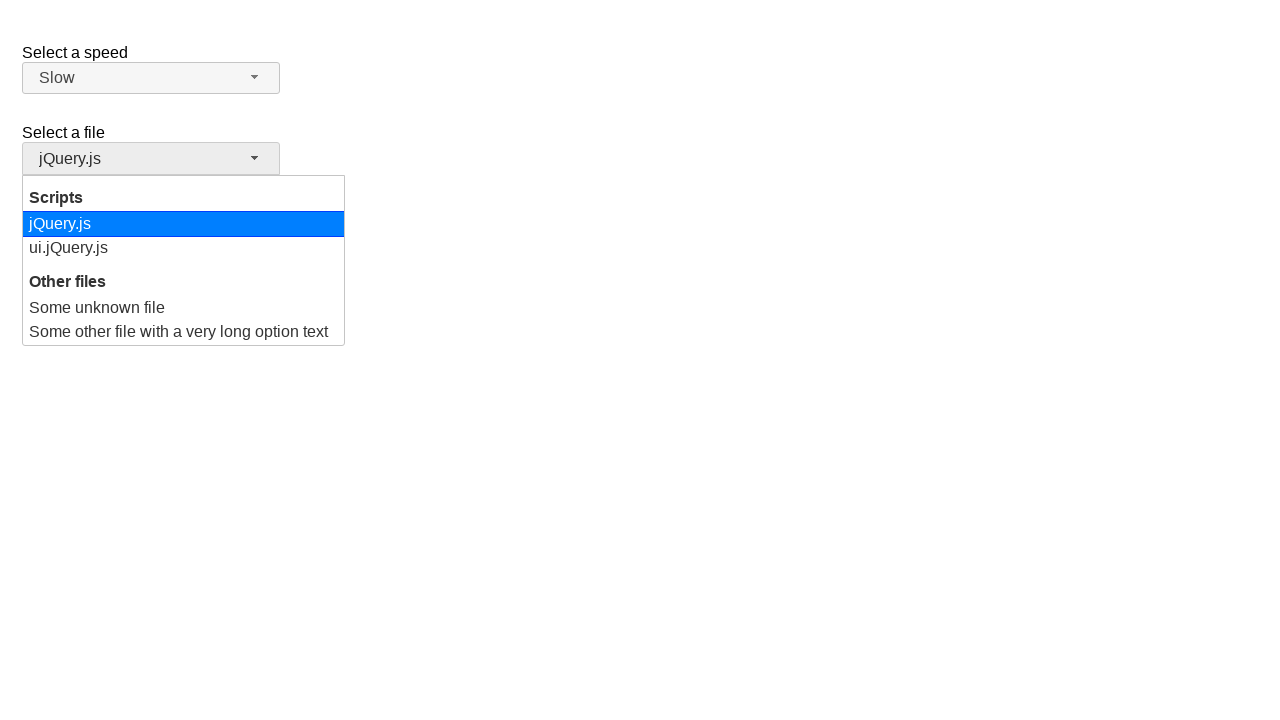

Files dropdown menu loaded
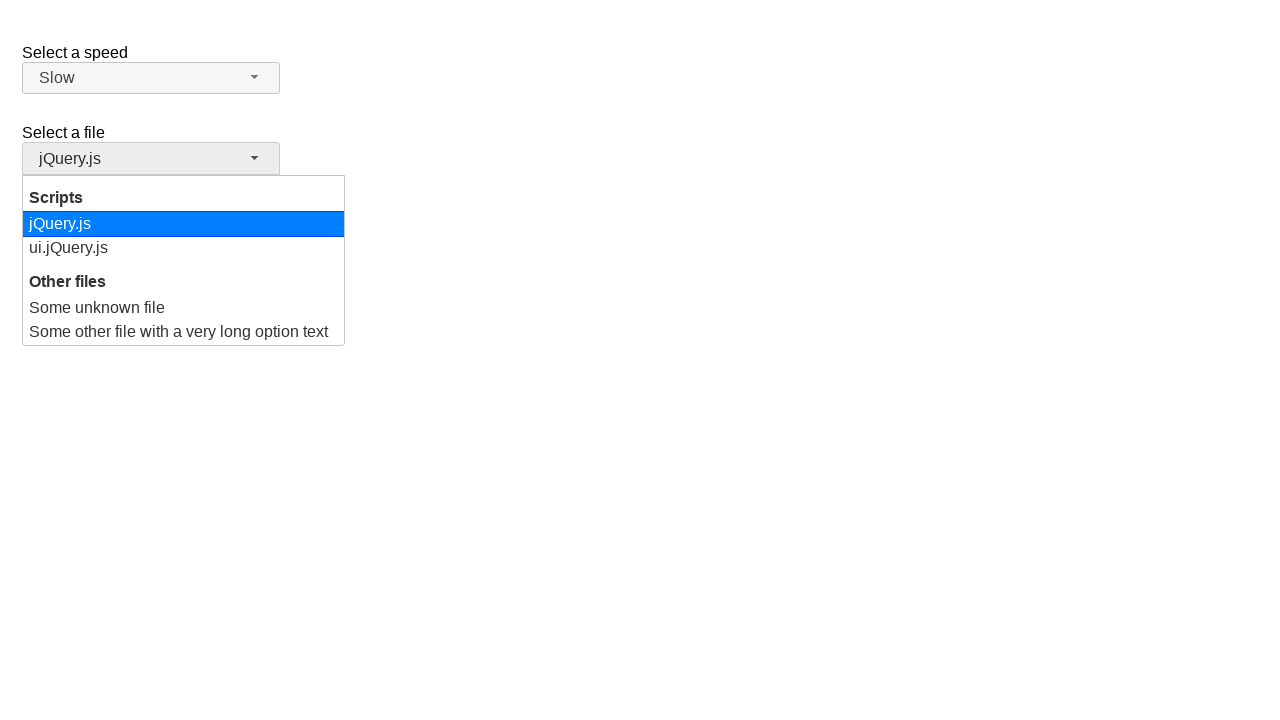

Selected 'ui.jQuery.js' option from files dropdown at (184, 248) on xpath=//ul[@id='files-menu']//div[text()='ui.jQuery.js']
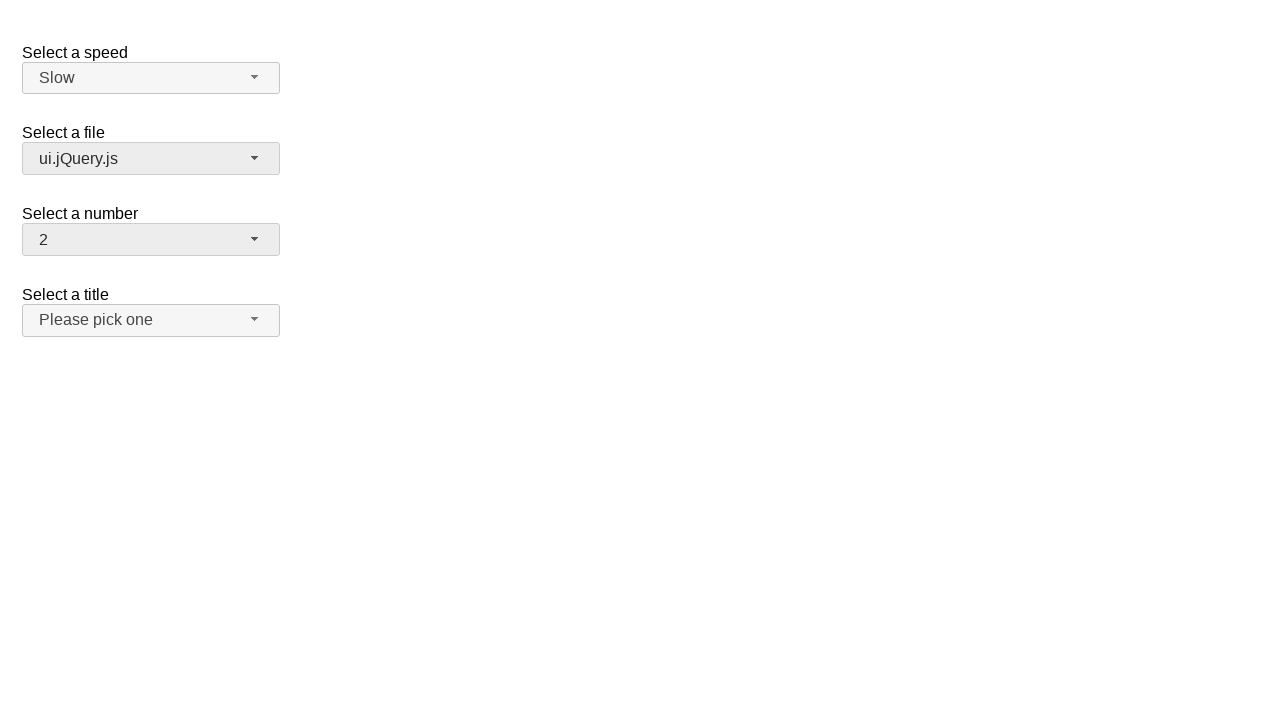

Clicked number dropdown button to open menu at (151, 240) on xpath=//span[@id='number-button']
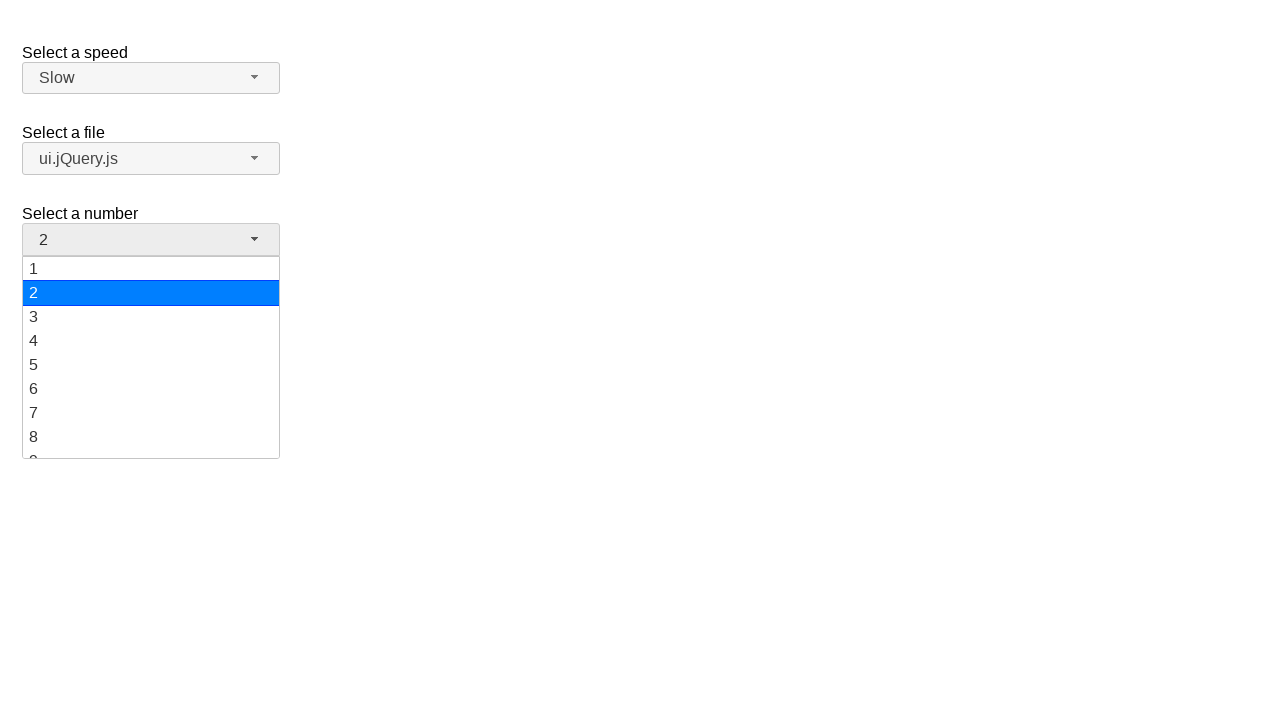

Number dropdown menu loaded
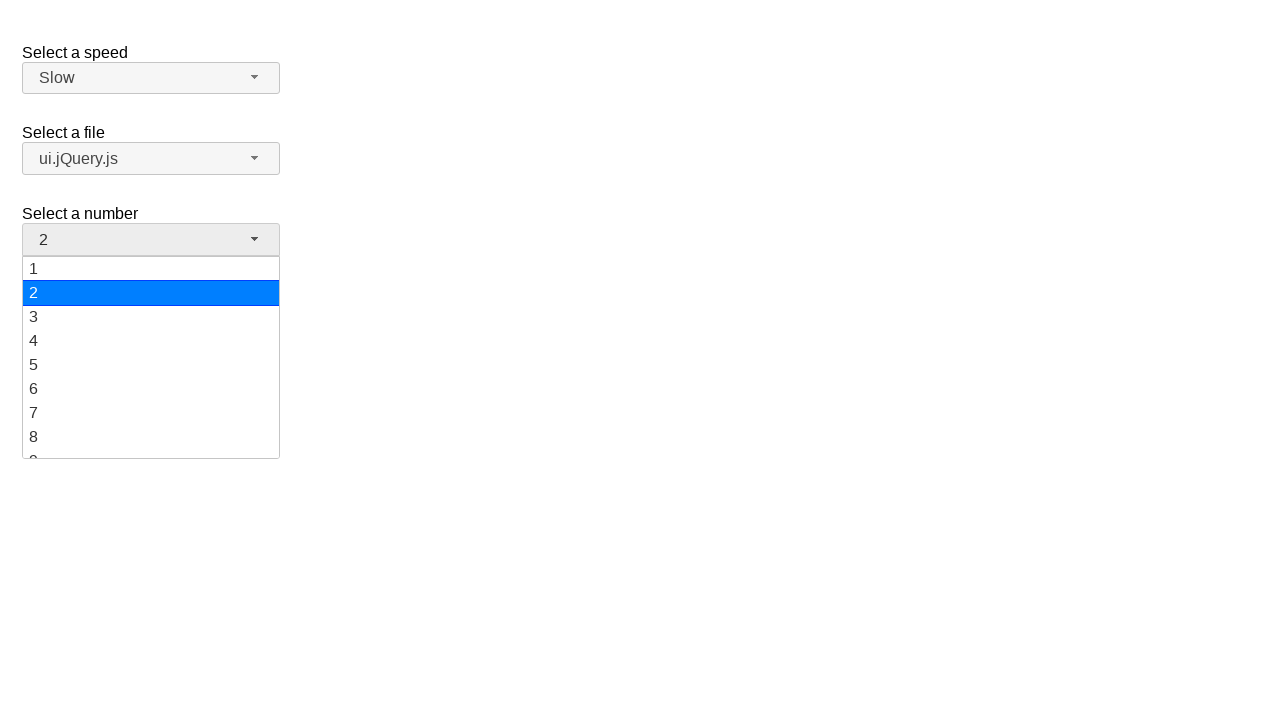

Selected '6' option from number dropdown at (151, 389) on xpath=//ul[@id='number-menu']//div[text()='6']
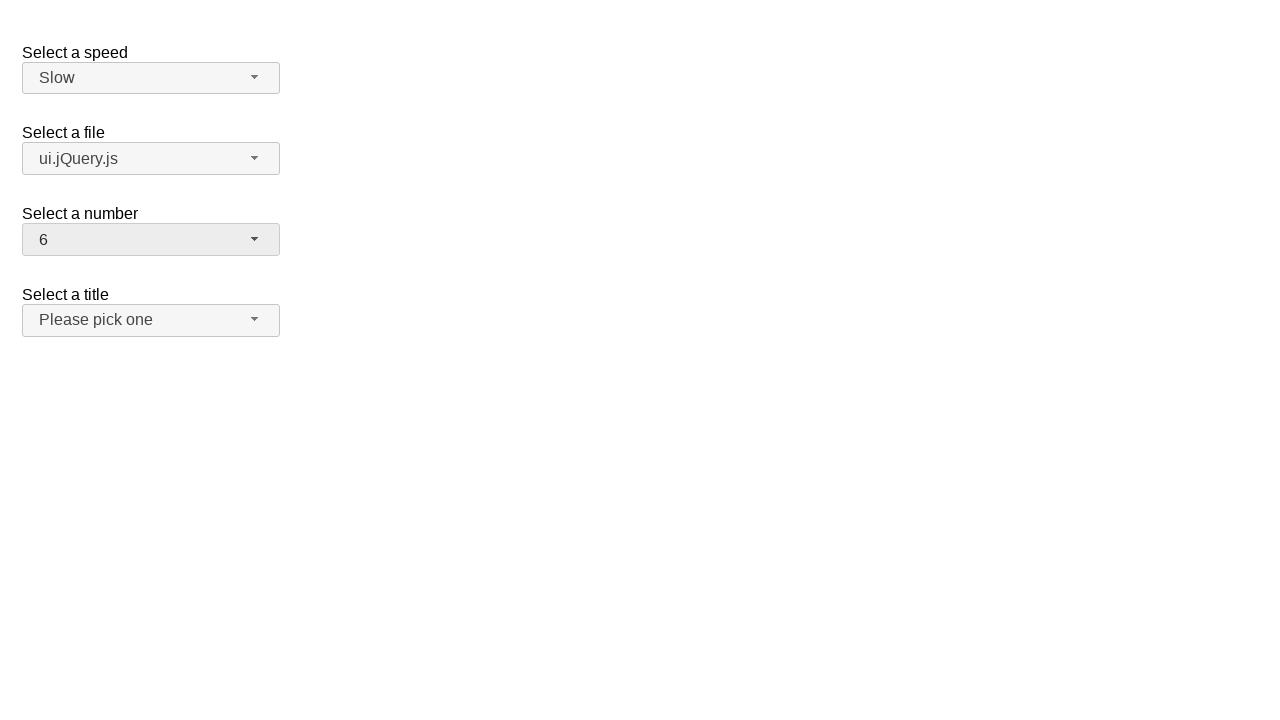

Clicked salutation dropdown button to open menu at (151, 320) on xpath=//span[@id='salutation-button']
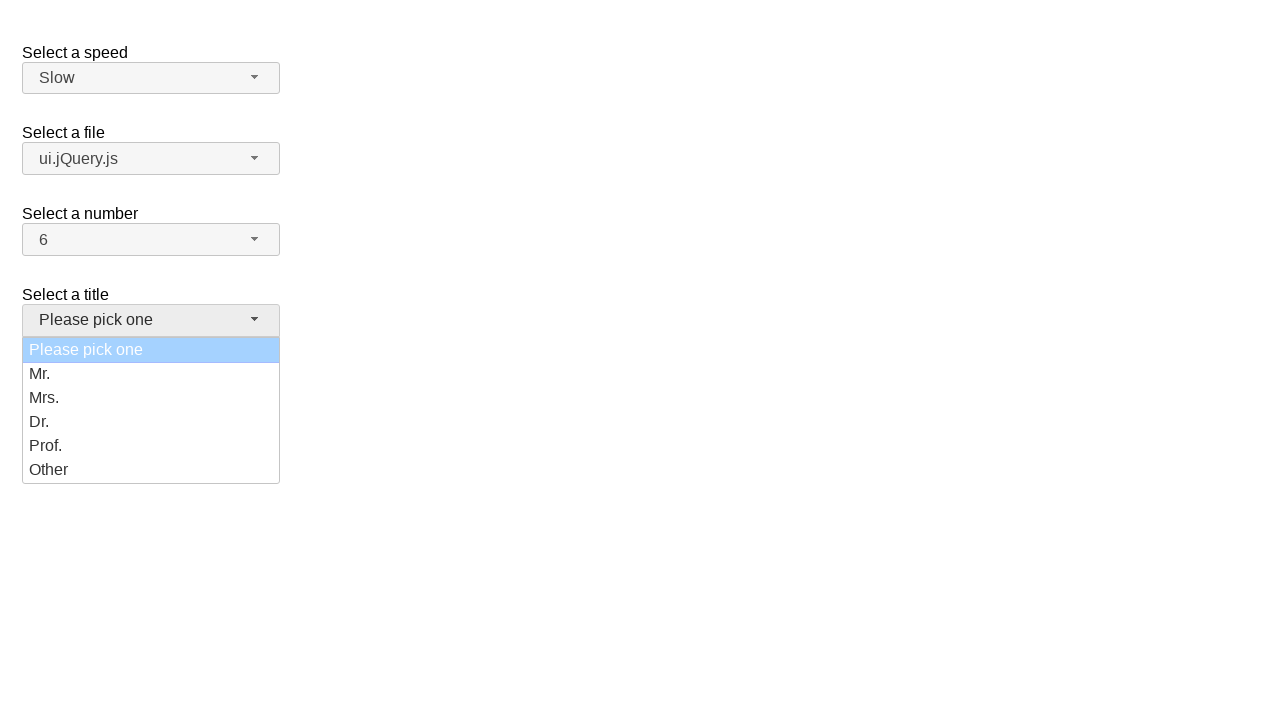

Salutation dropdown menu loaded
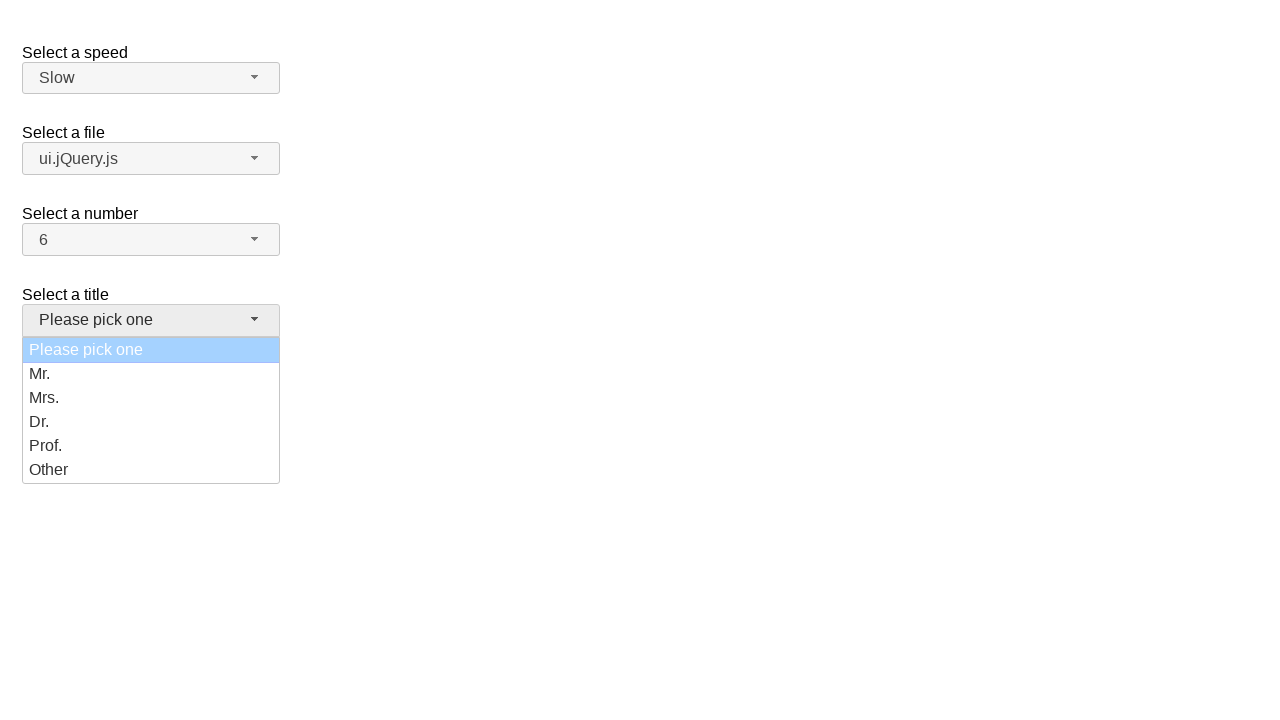

Selected 'Prof.' option from salutation dropdown at (151, 446) on xpath=//ul[@id='salutation-menu']//div[text()='Prof.']
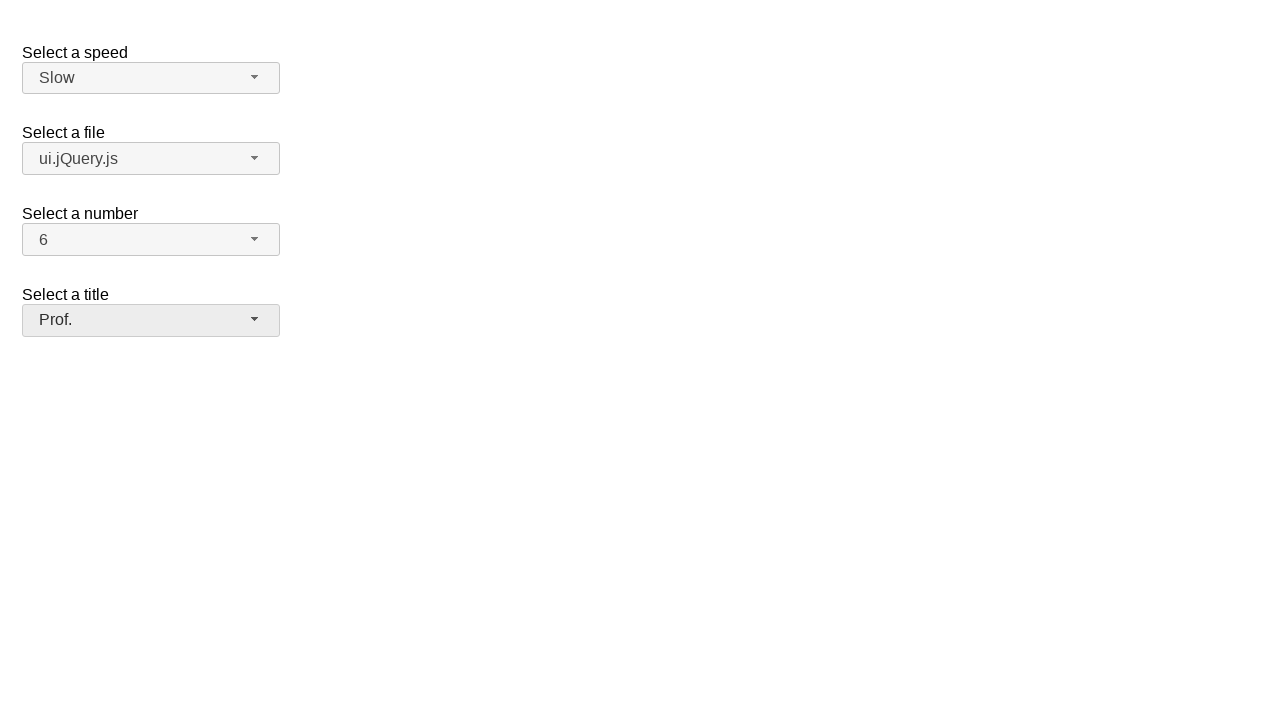

Verified speed dropdown displays 'Slow'
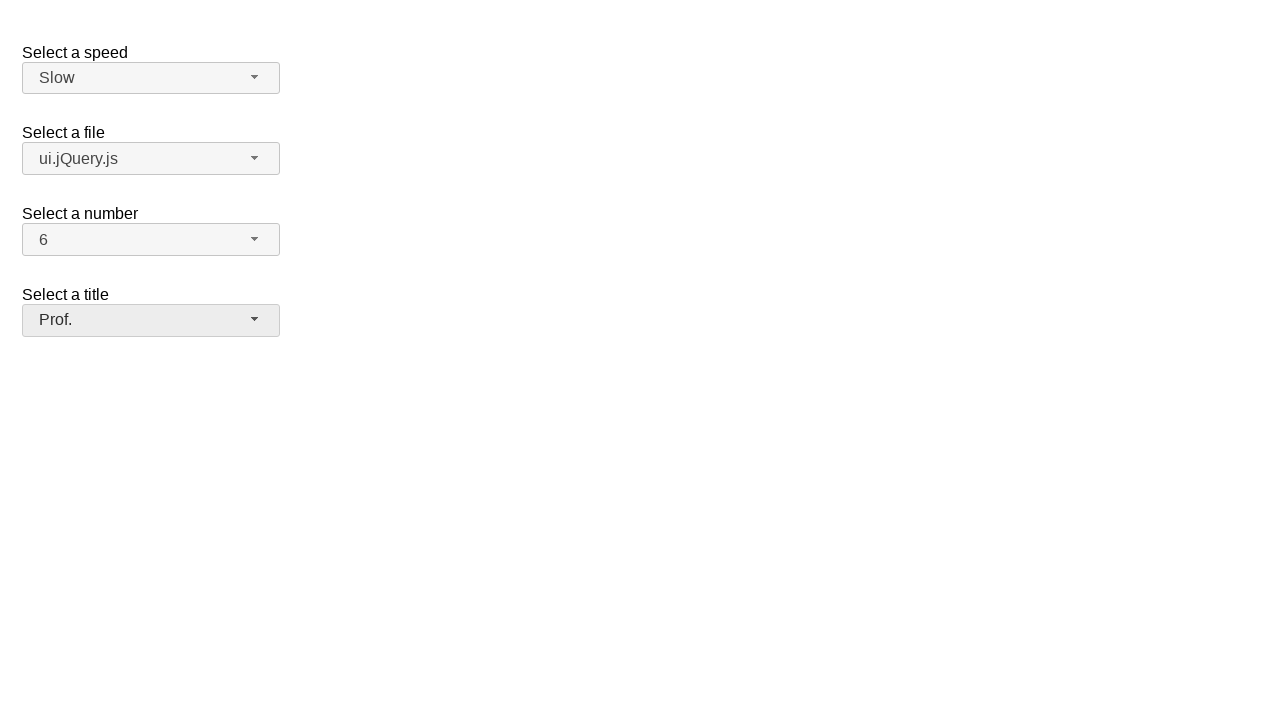

Verified files dropdown displays 'ui.jQuery.js'
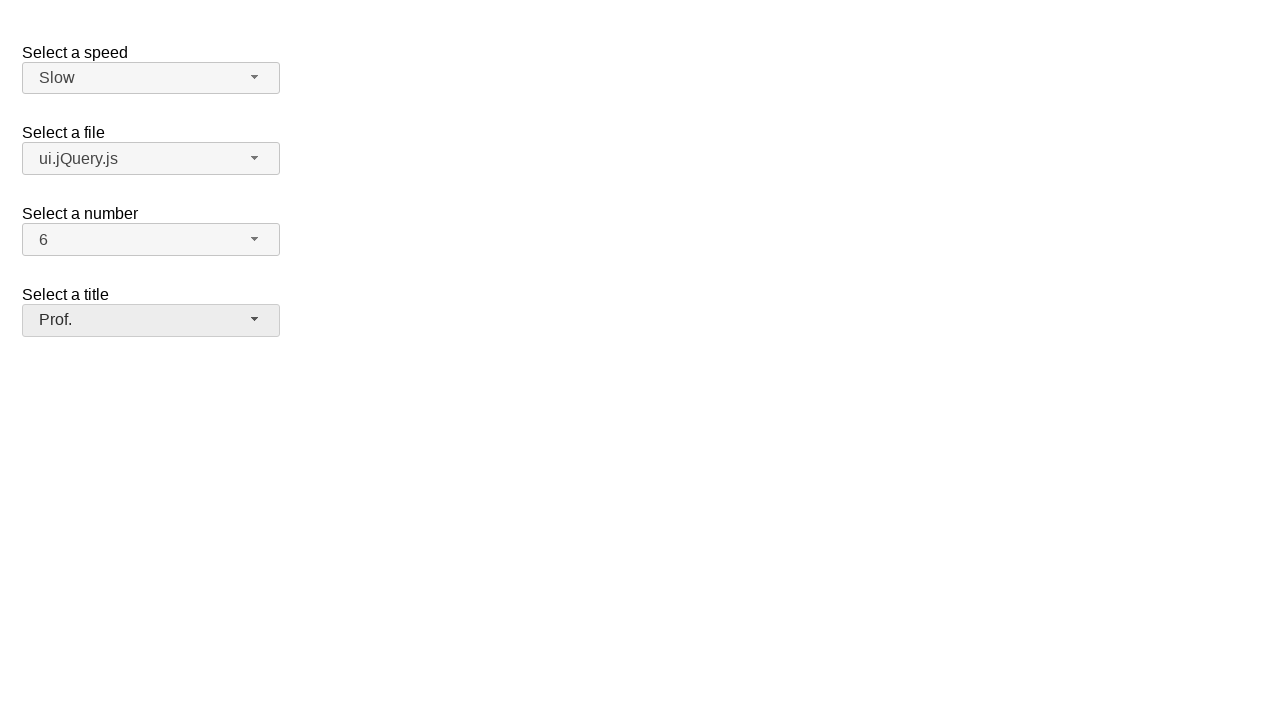

Verified number dropdown displays '6'
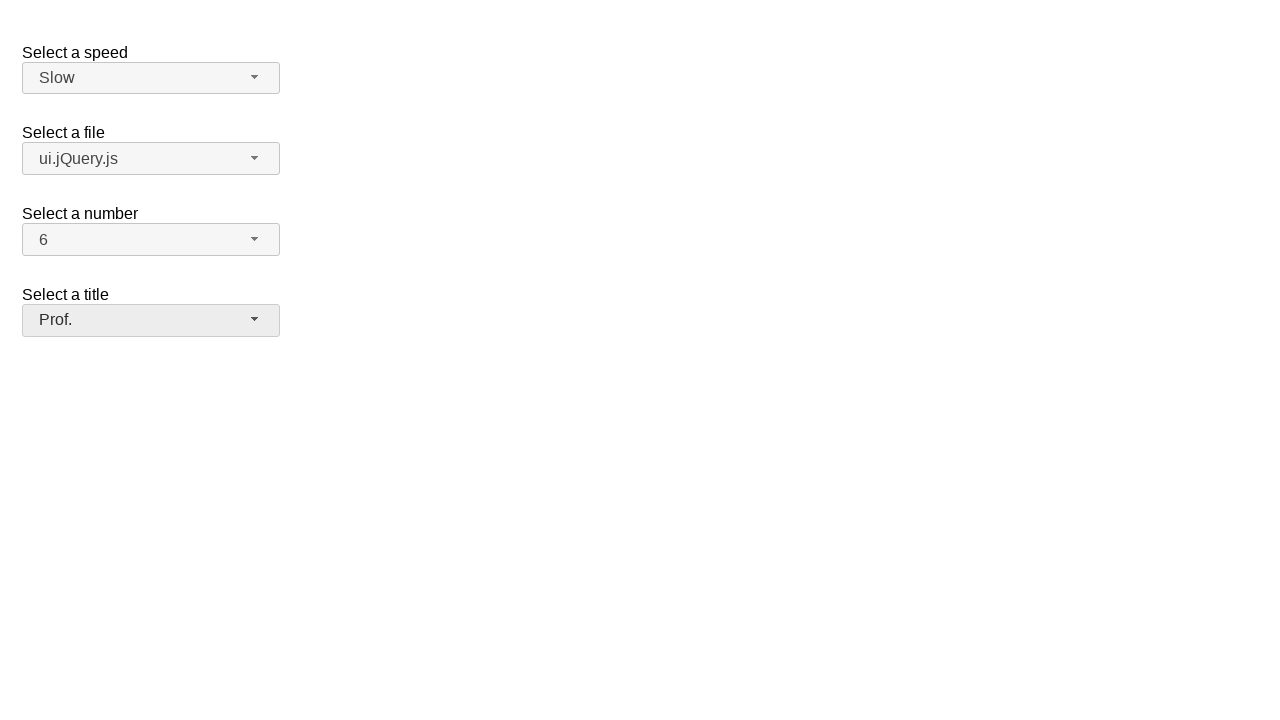

Verified salutation dropdown displays 'Prof.'
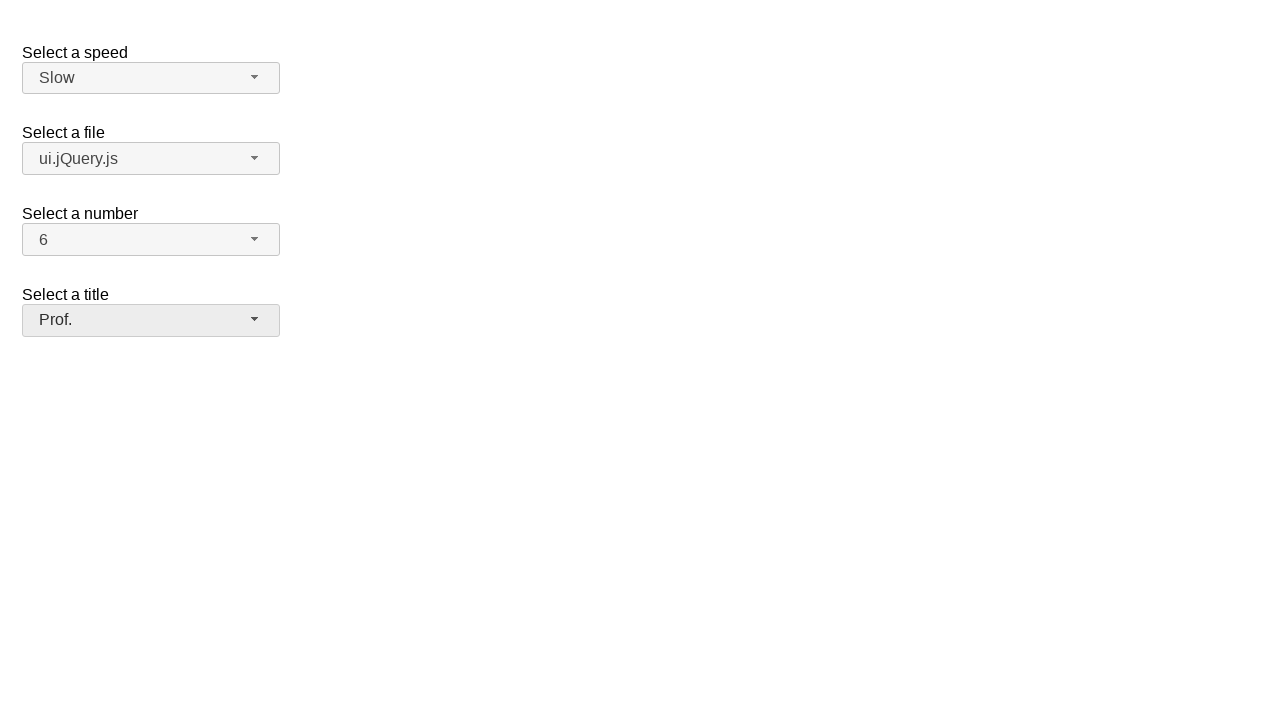

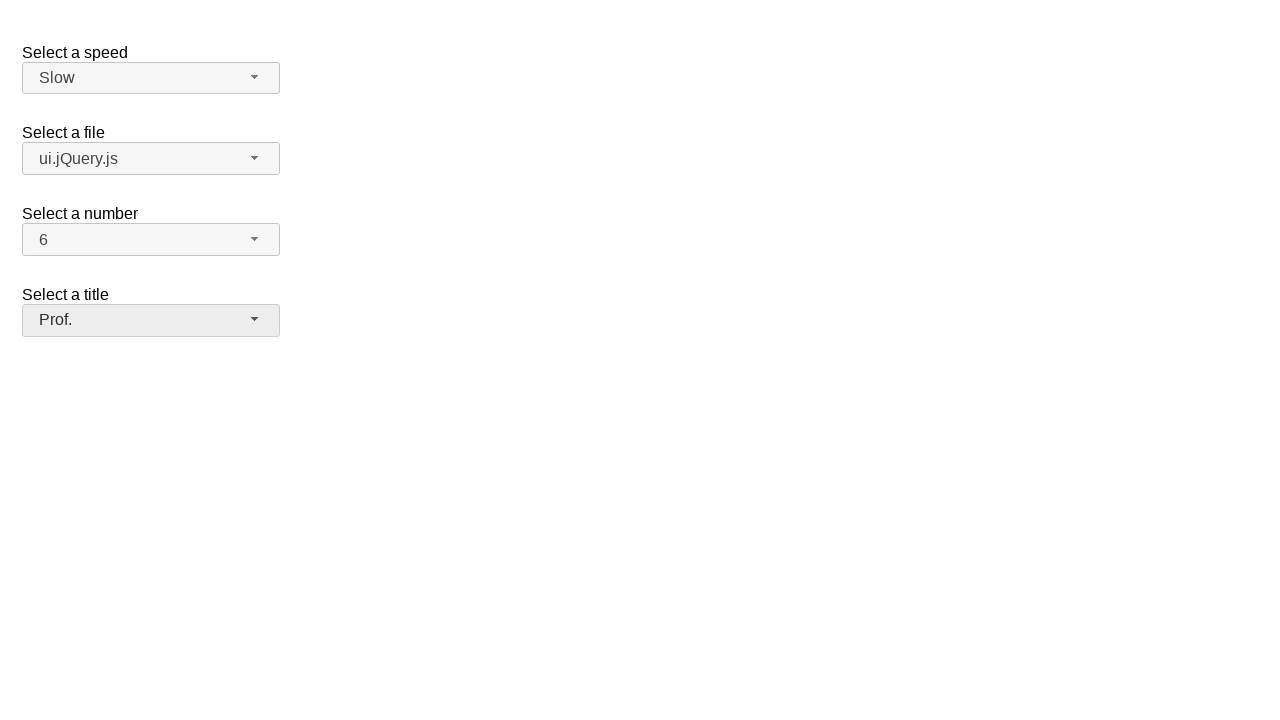